Tests the Add Element button functionality by verifying its display status, enabled status, text content, and clicking it to add an element

Starting URL: https://the-internet.herokuapp.com/add_remove_elements/

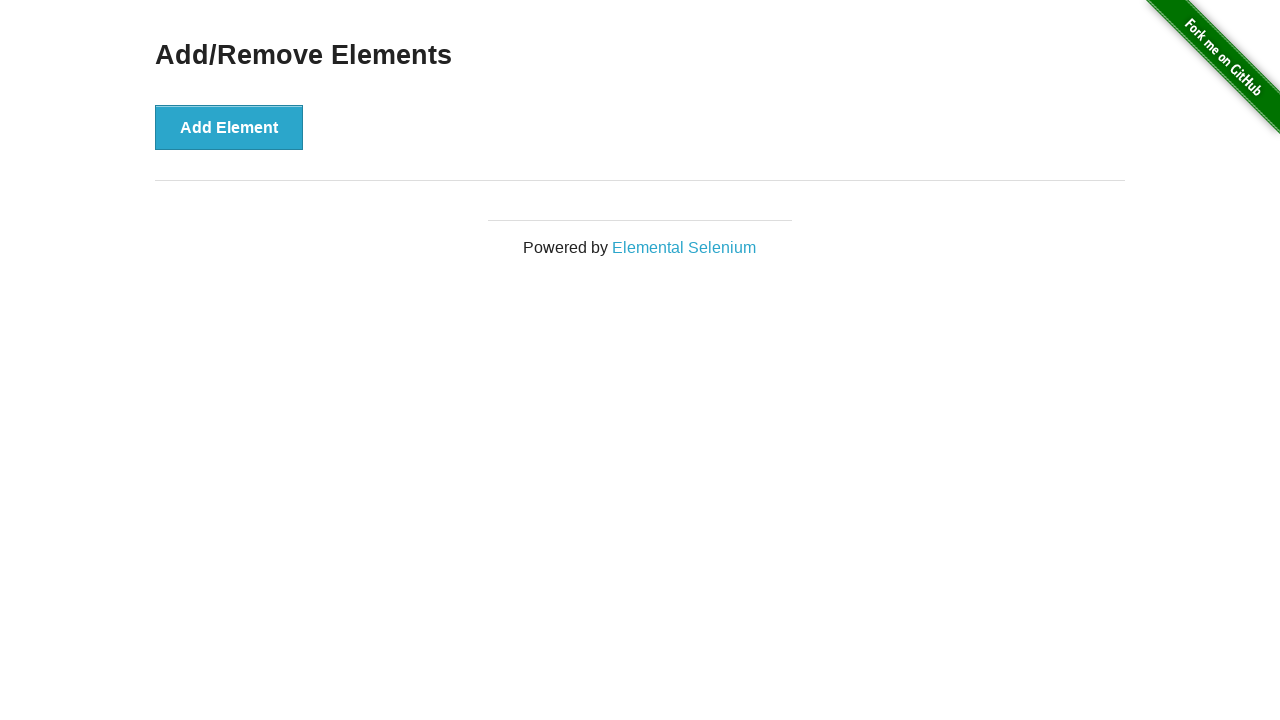

Located the Add Element button
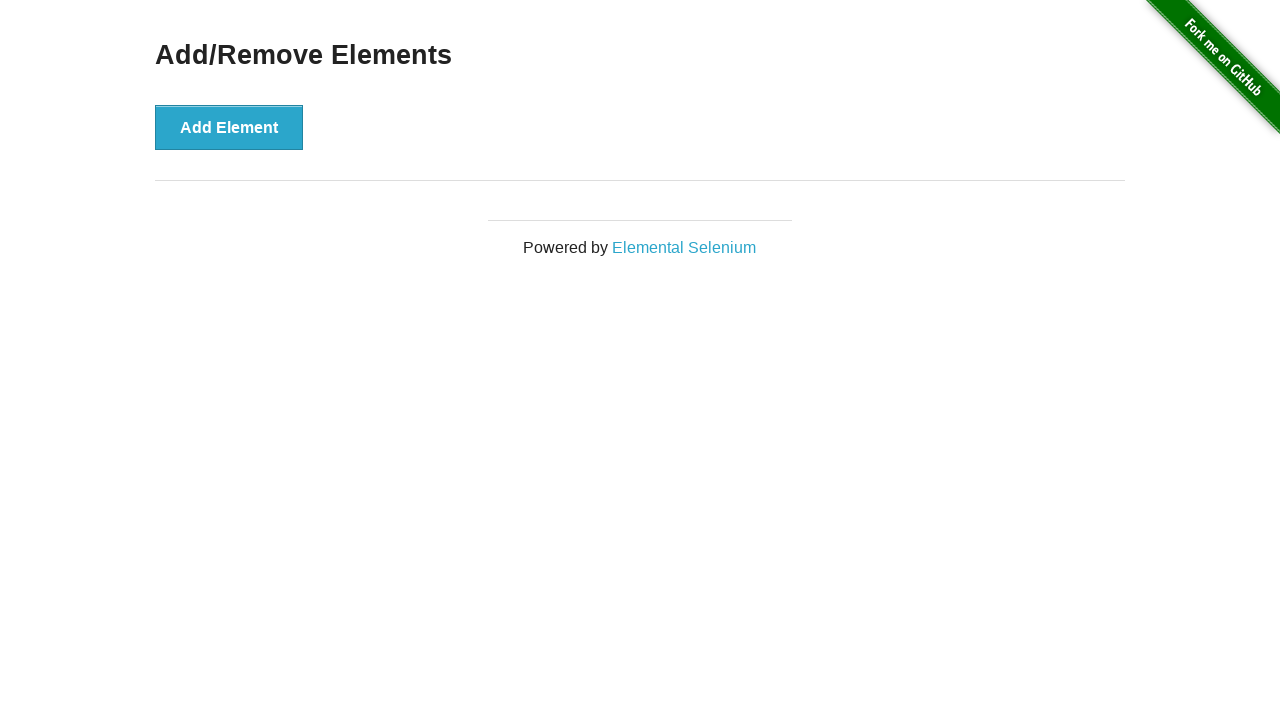

Verified Add Element button is visible
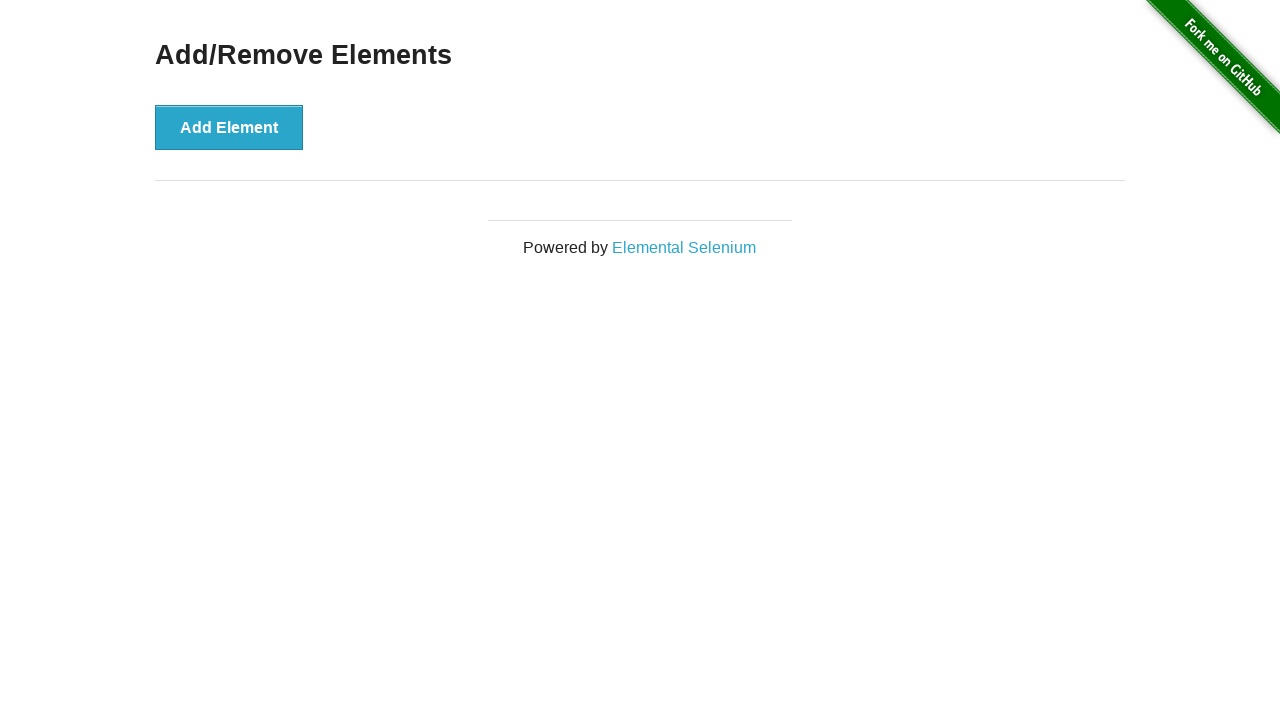

Verified Add Element button is enabled
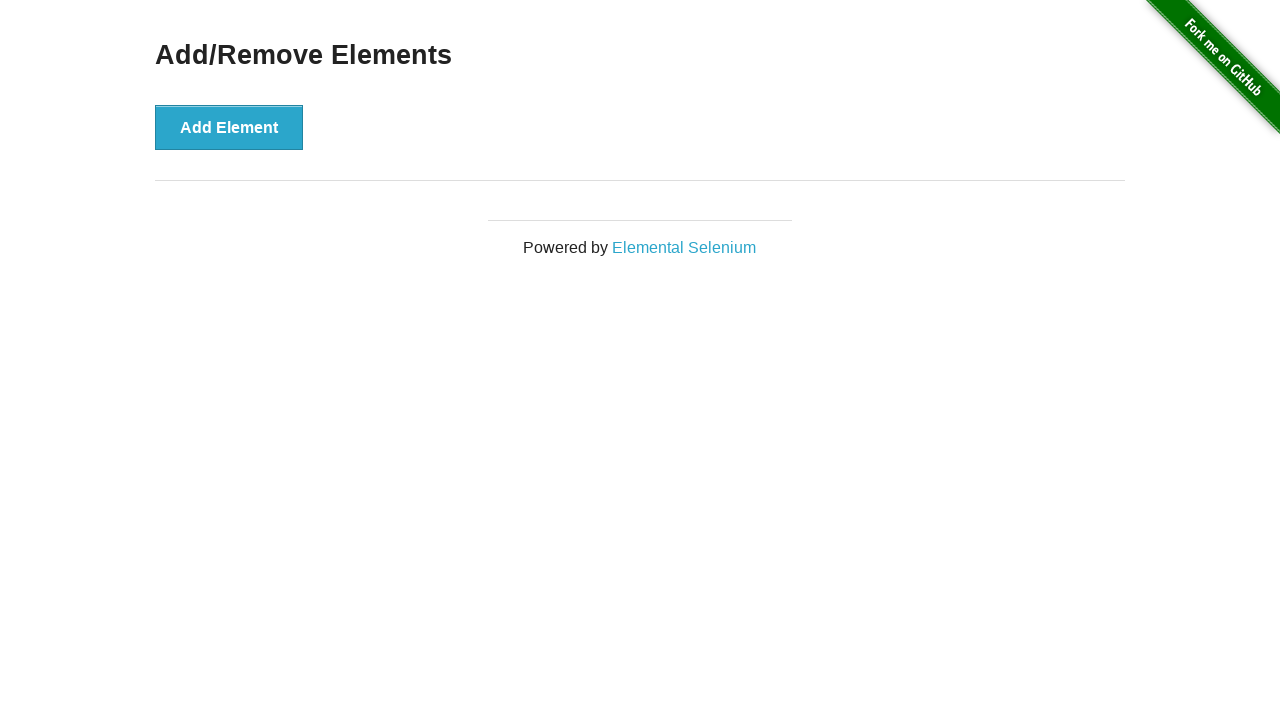

Verified Add Element button text content is correct
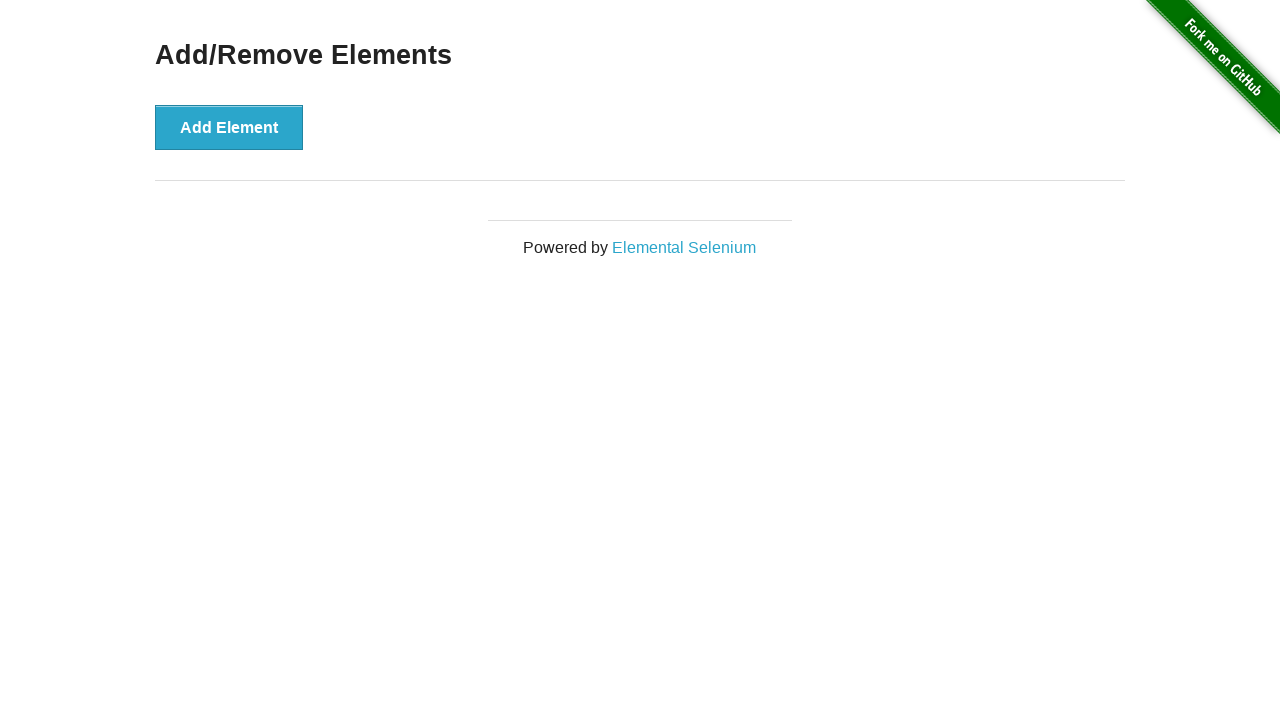

Clicked the Add Element button at (229, 127) on xpath=//button[text()='Add Element']
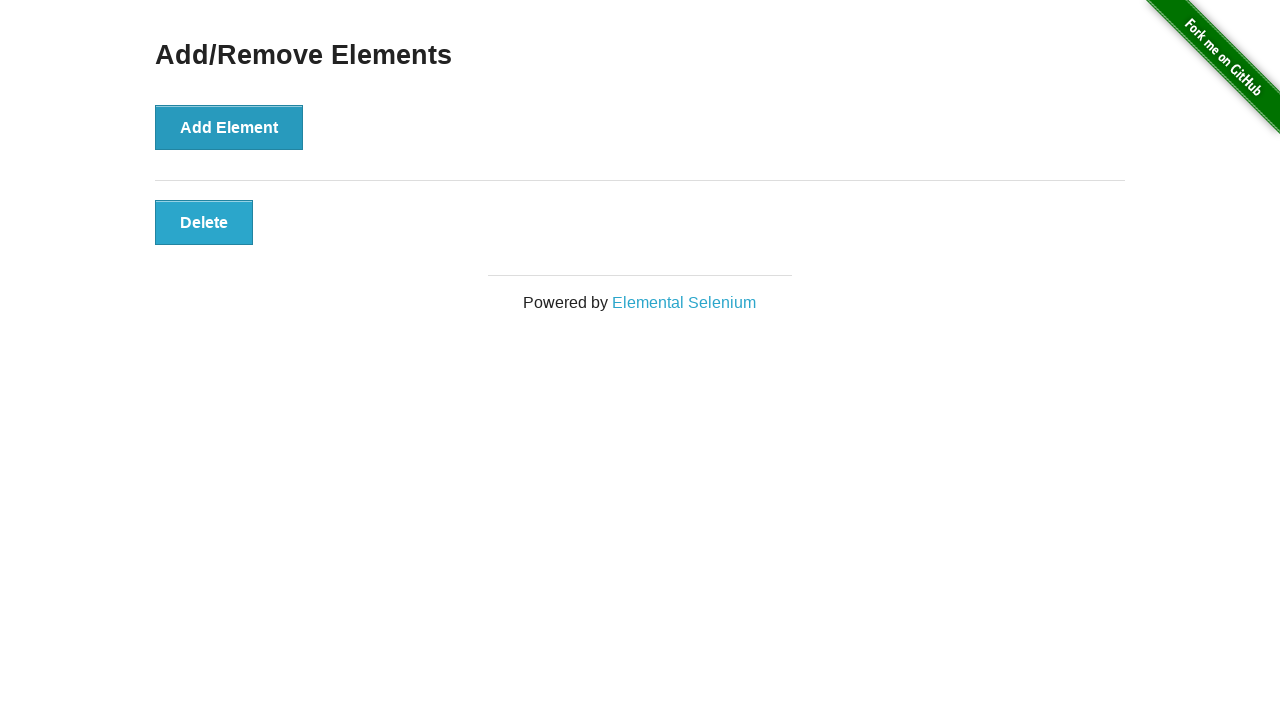

Verified that a Delete button appeared after clicking Add Element
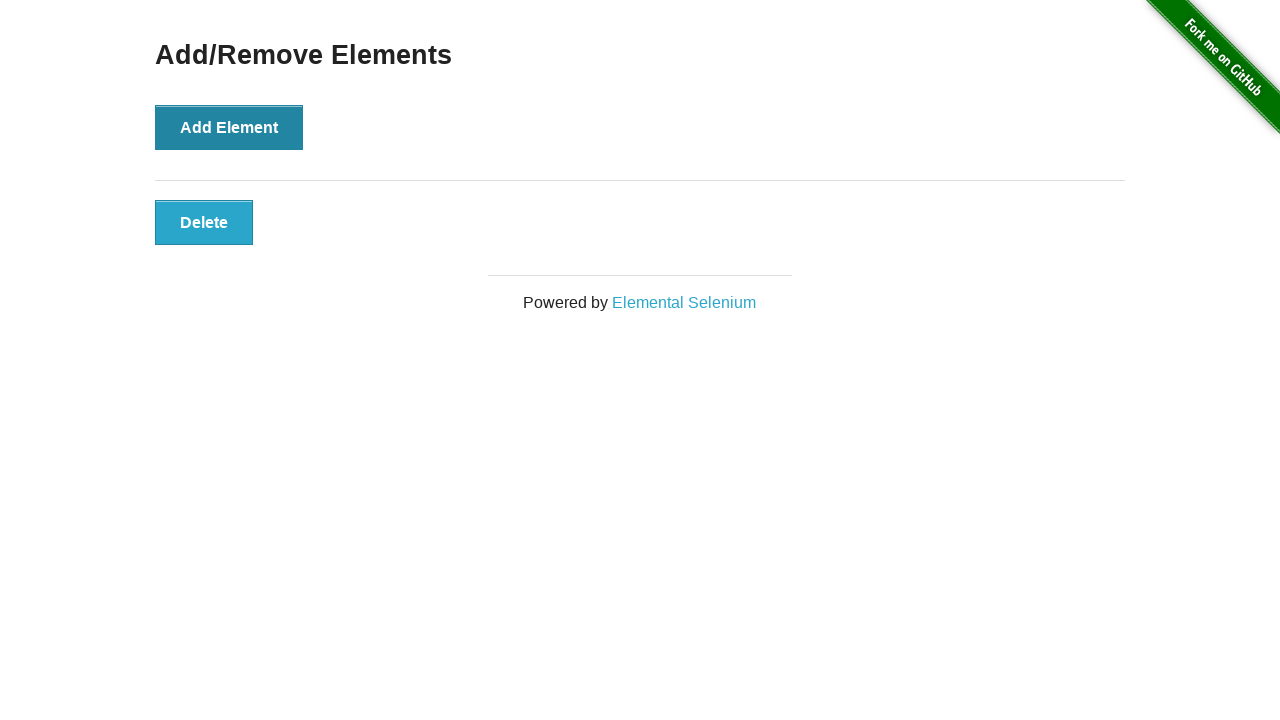

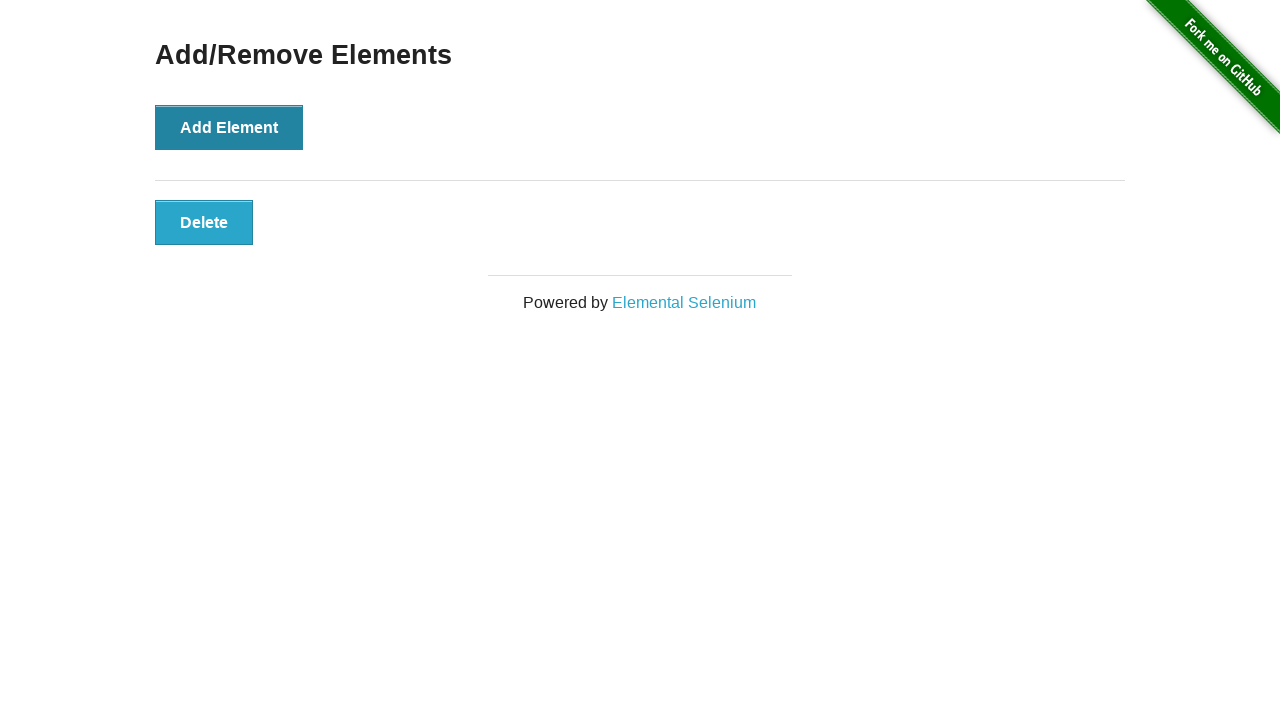